Tests notification message by clicking a link that triggers a notification

Starting URL: https://the-internet.herokuapp.com/notification_message_rendered

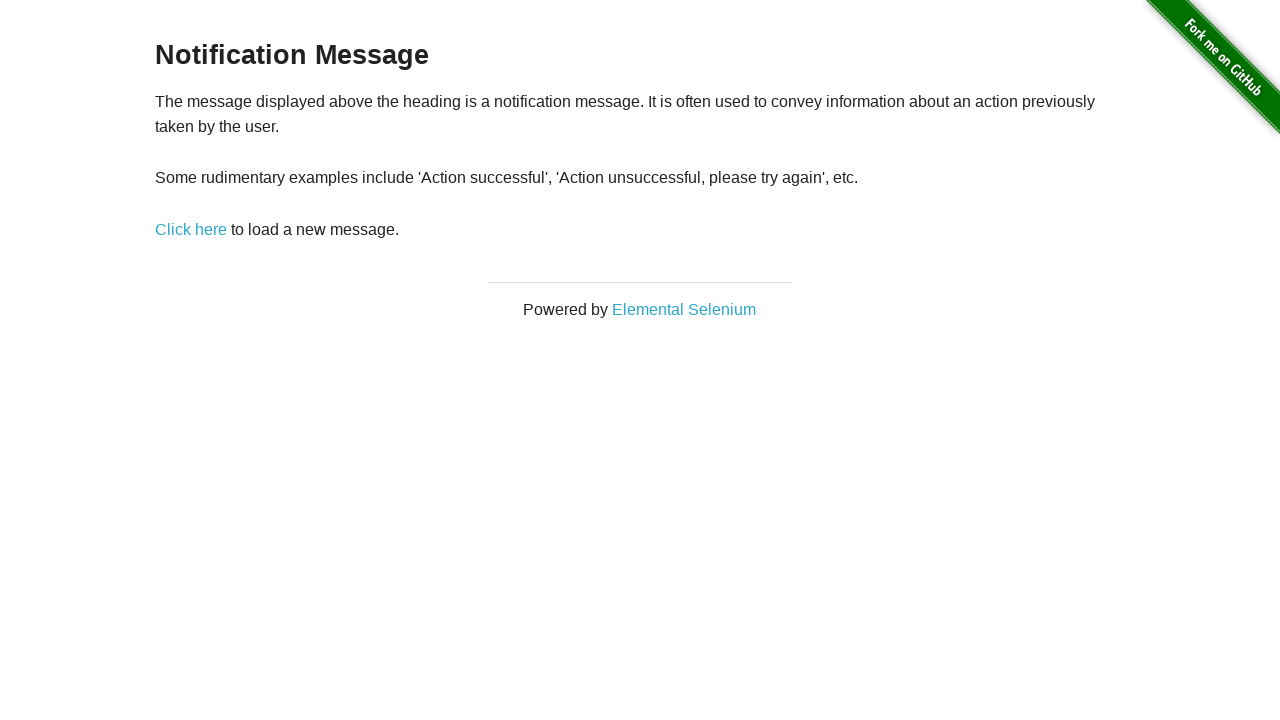

Clicked notification link to trigger notification message at (191, 229) on xpath=//a[@href='/notification_message']
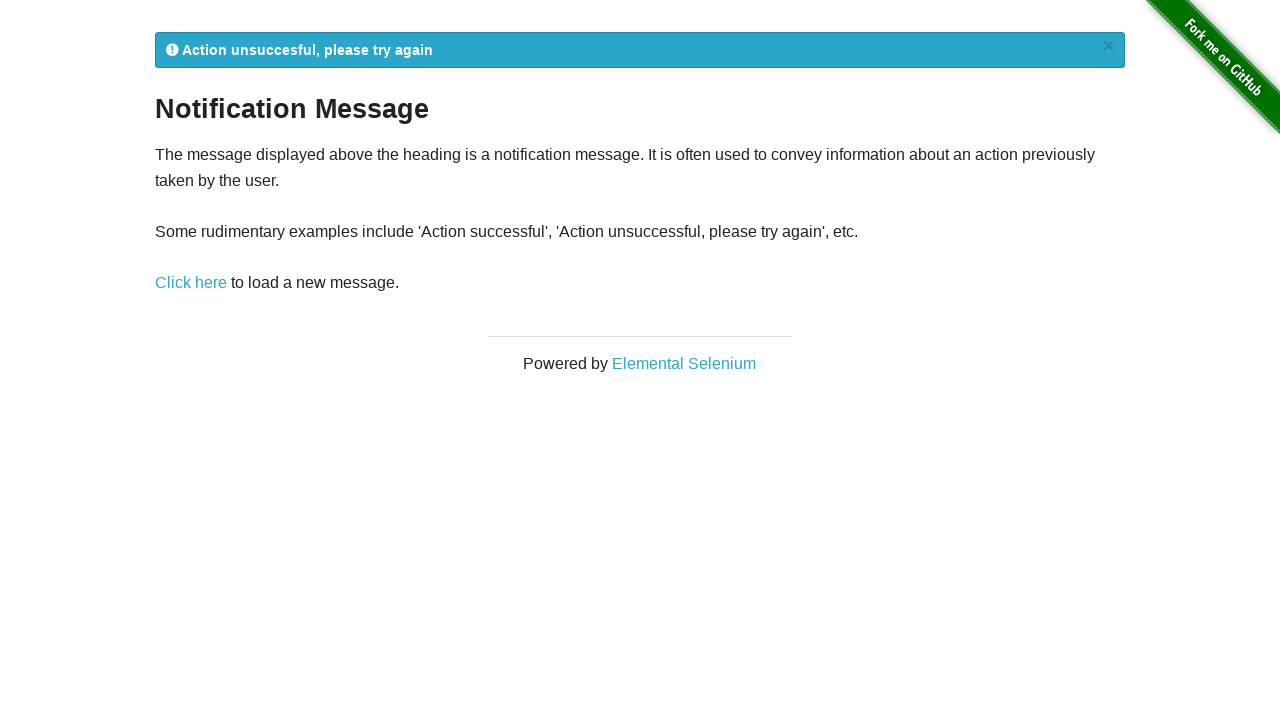

Retrieved notification message text
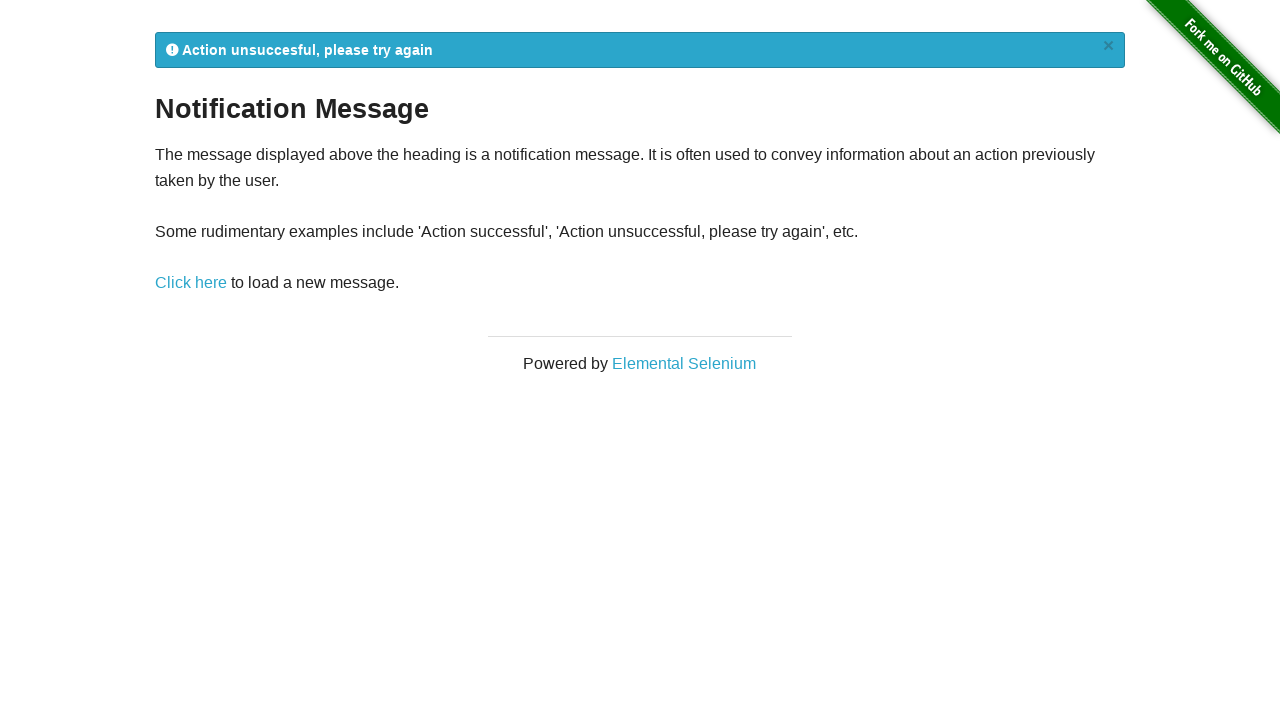

Printed notification text to console
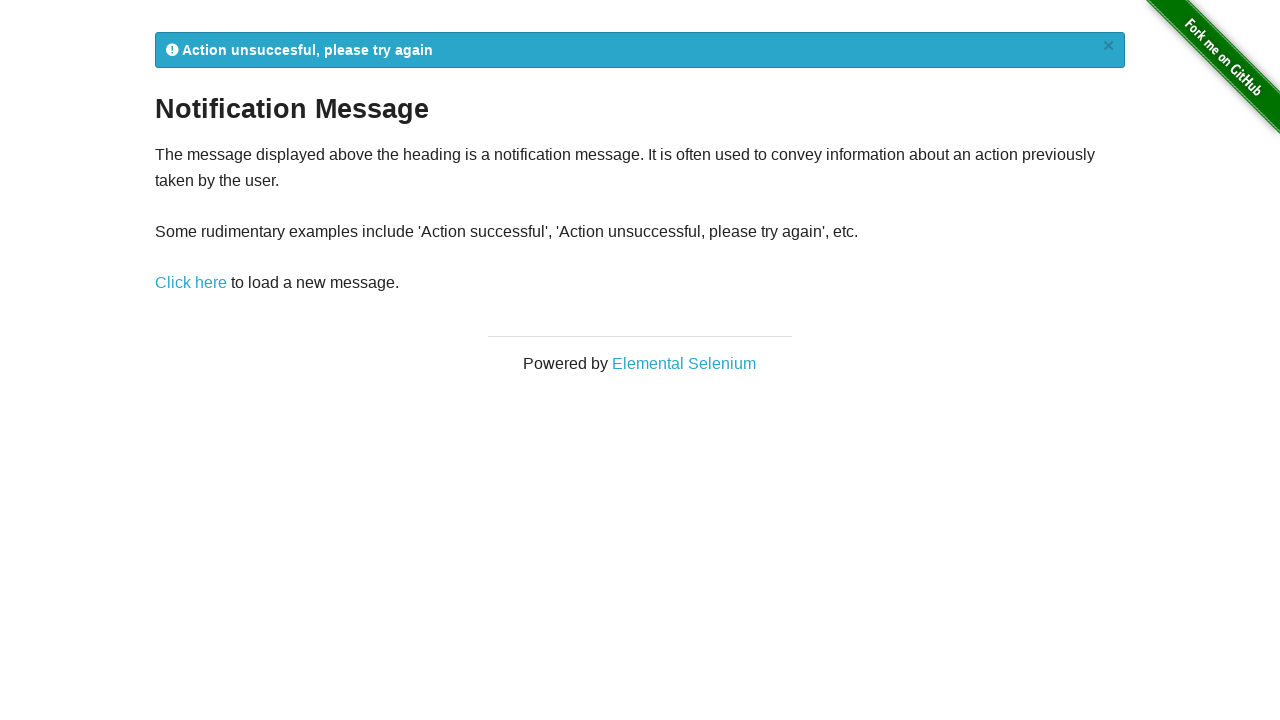

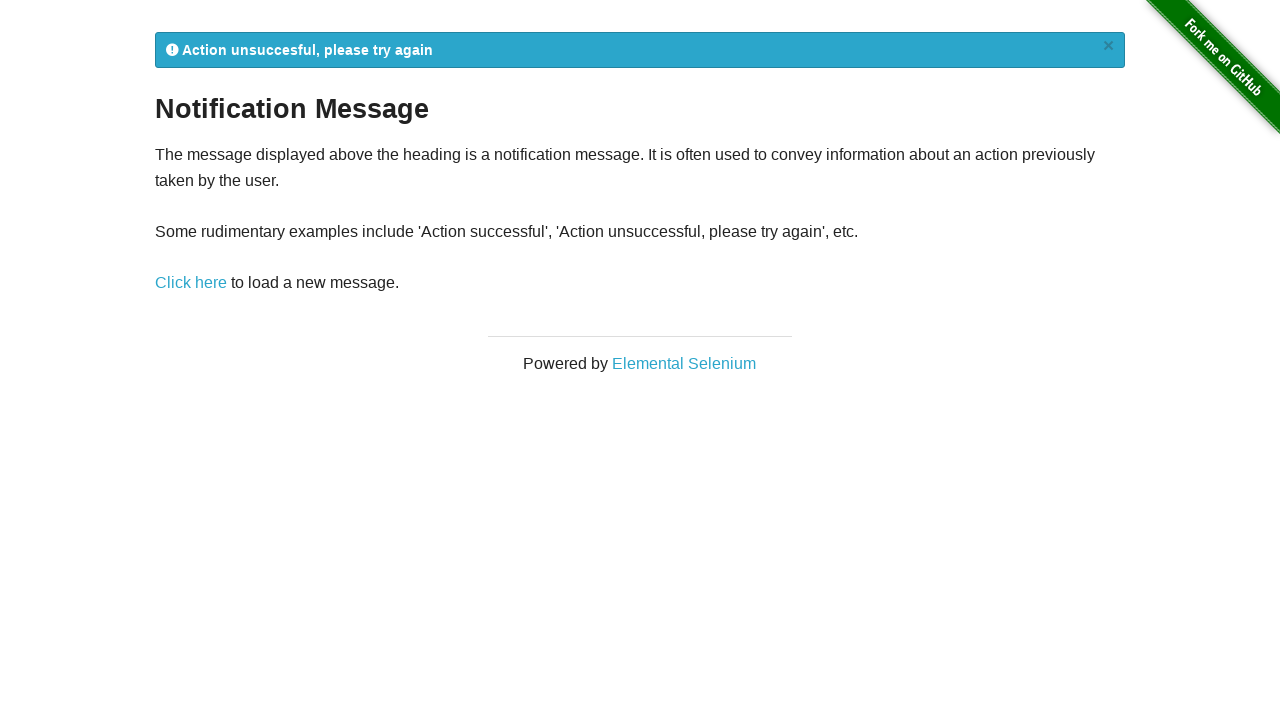